Tests jQuery UI date picker by navigating through months and selecting a specific date

Starting URL: https://jqueryui.com/datepicker

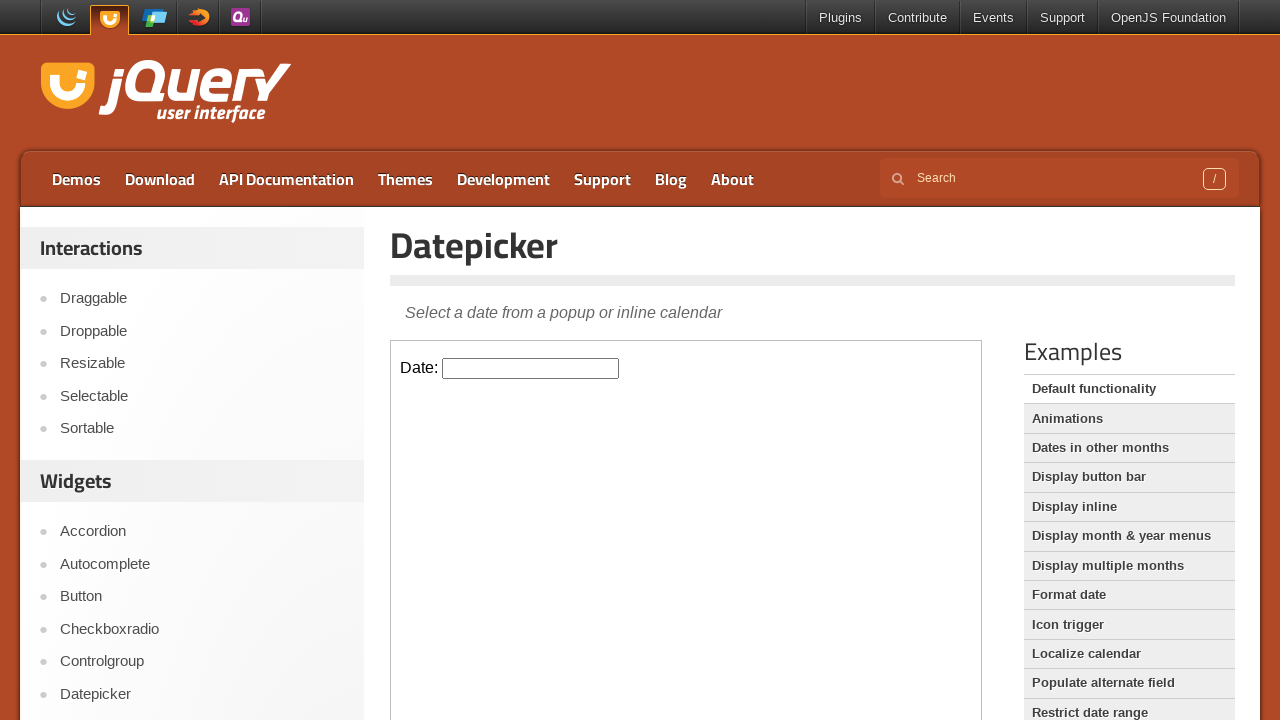

Located iframe containing the date picker
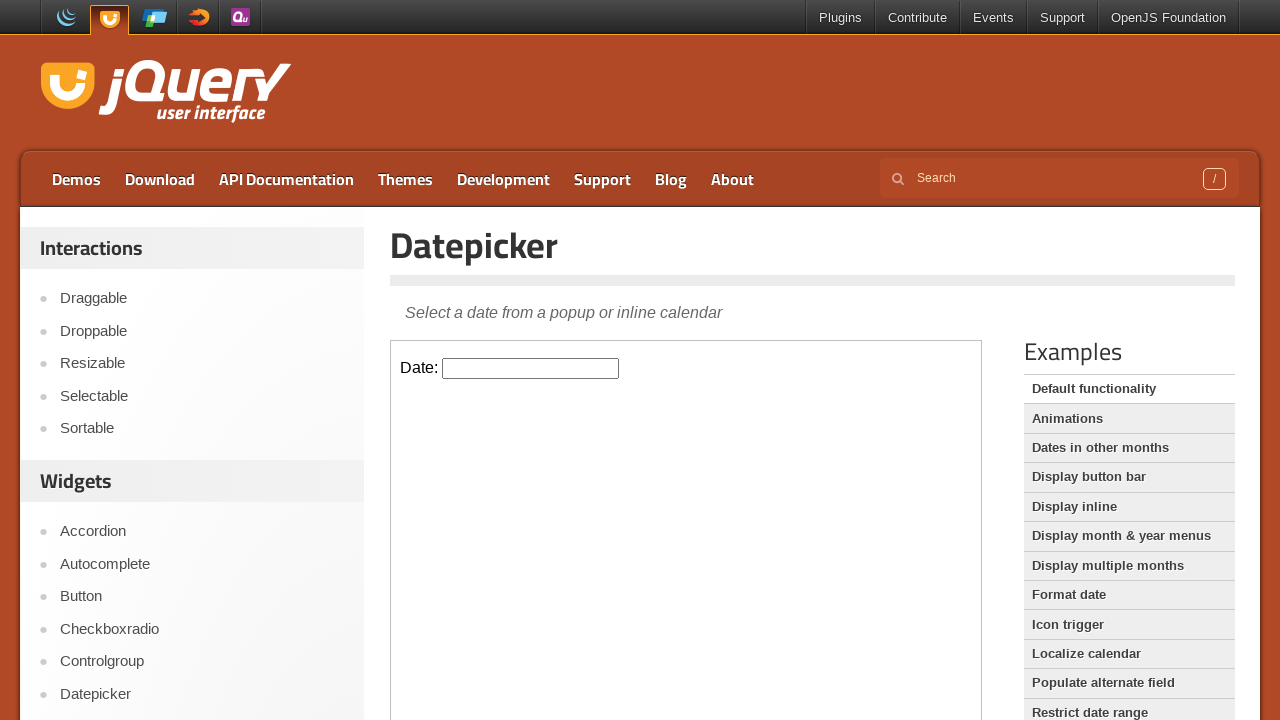

Clicked on date input box to open the date picker at (531, 368) on .demo-frame >> internal:control=enter-frame >> #datepicker
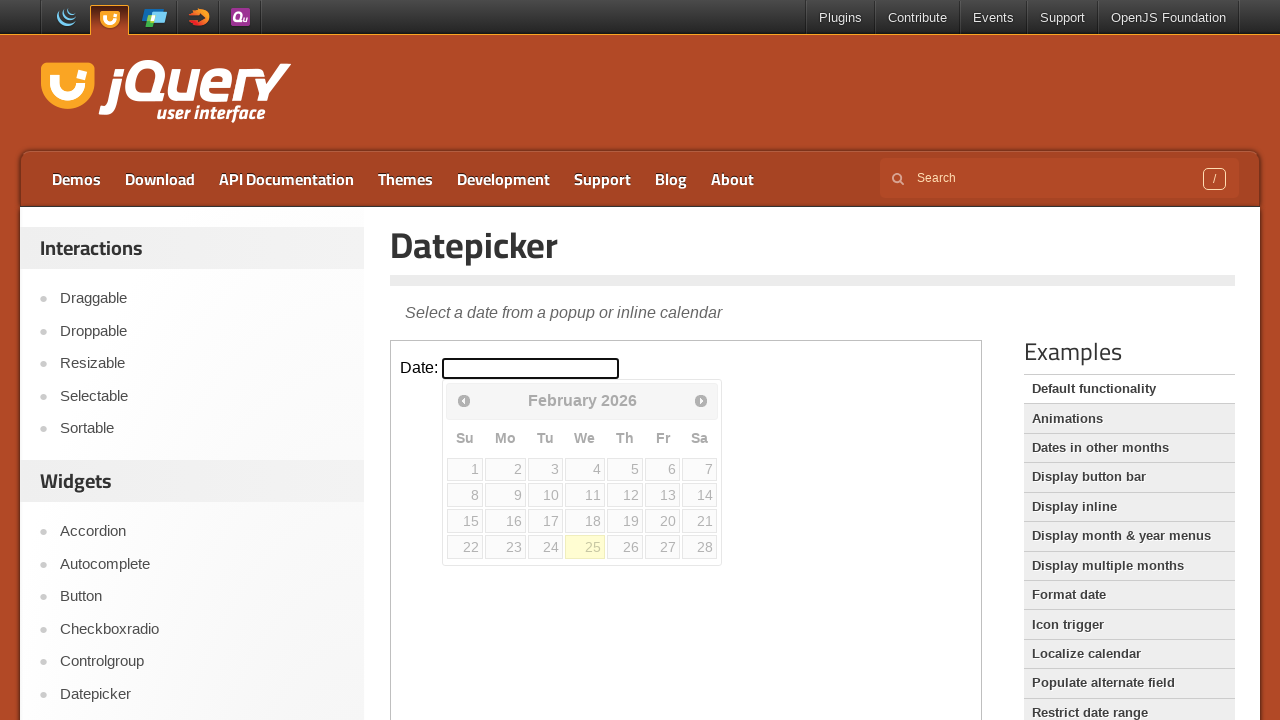

Clicked Next button to navigate forward one month (iteration 1 of 2) at (701, 400) on .demo-frame >> internal:control=enter-frame >> xpath=//span[text()='Next']
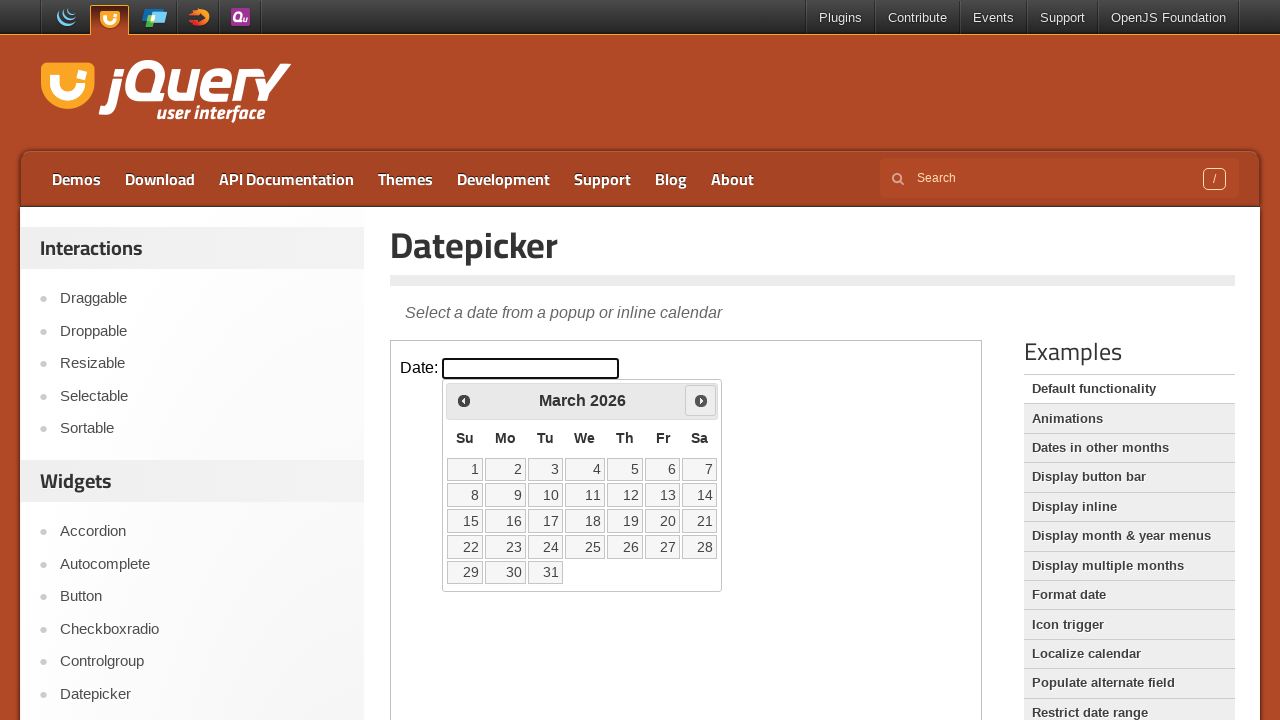

Clicked Next button to navigate forward one month (iteration 2 of 2) at (701, 400) on .demo-frame >> internal:control=enter-frame >> xpath=//span[text()='Next']
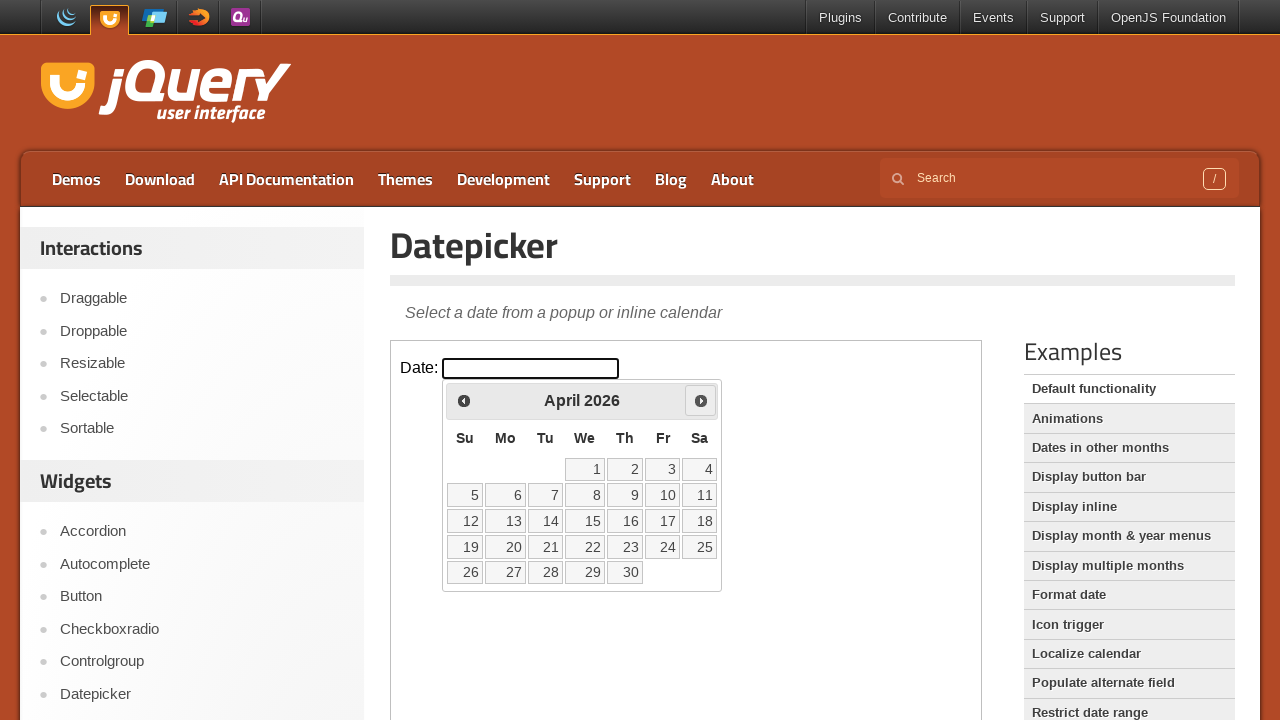

Selected the 22nd day from the date picker at (585, 547) on .demo-frame >> internal:control=enter-frame >> text=22
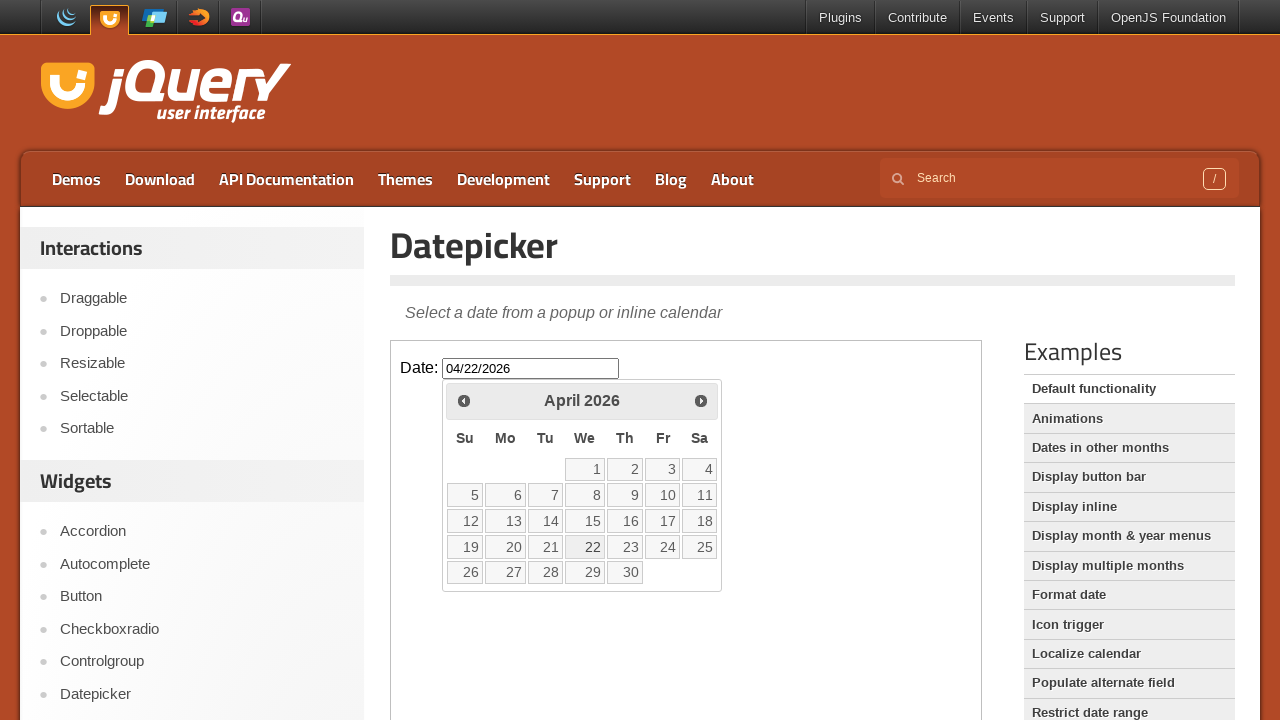

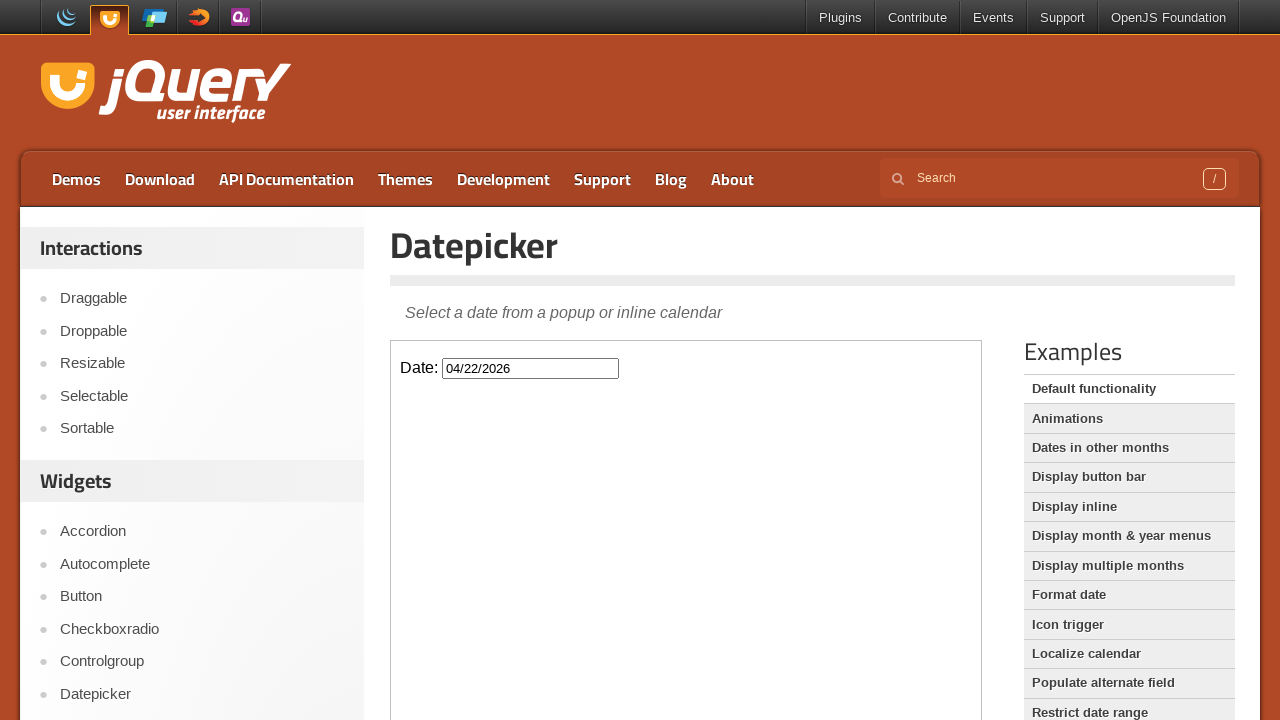